Tests navigation to the Katalon demo site and clicks the "Make Appointment" button to reach the login page

Starting URL: https://katalon-demo-cura.herokuapp.com/

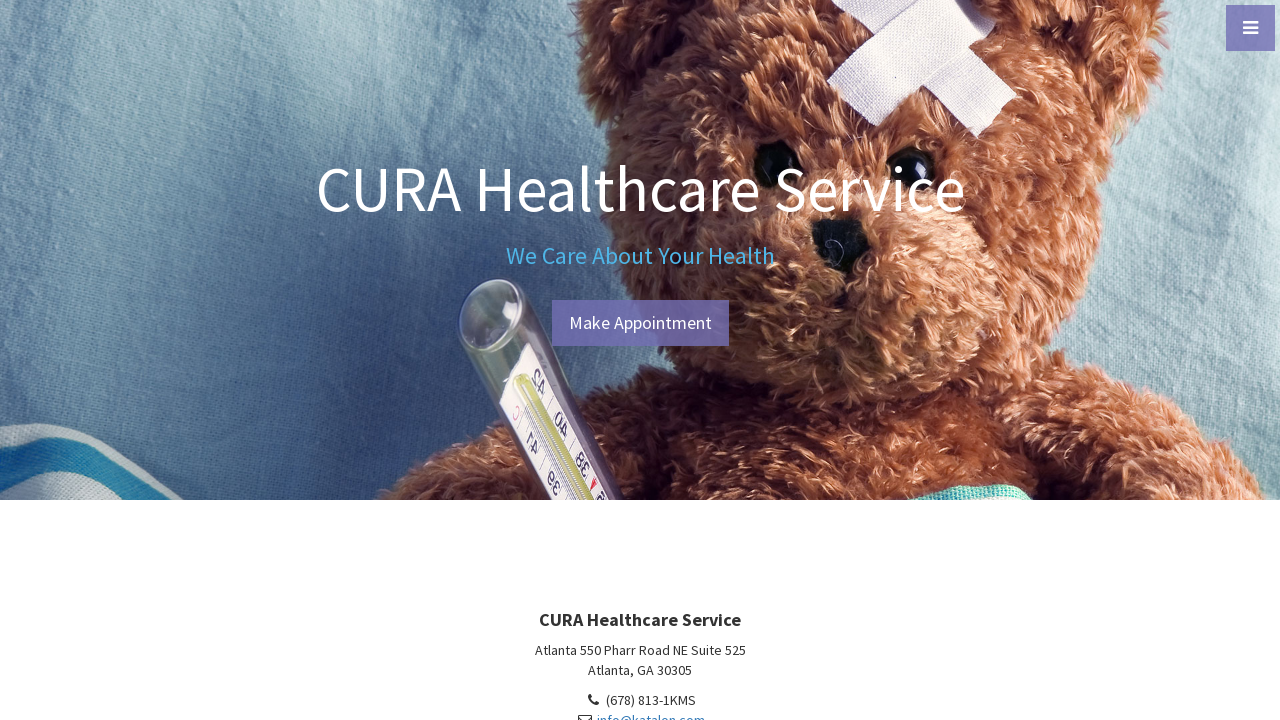

Clicked 'Make Appointment' button at (640, 323) on #btn-make-appointment
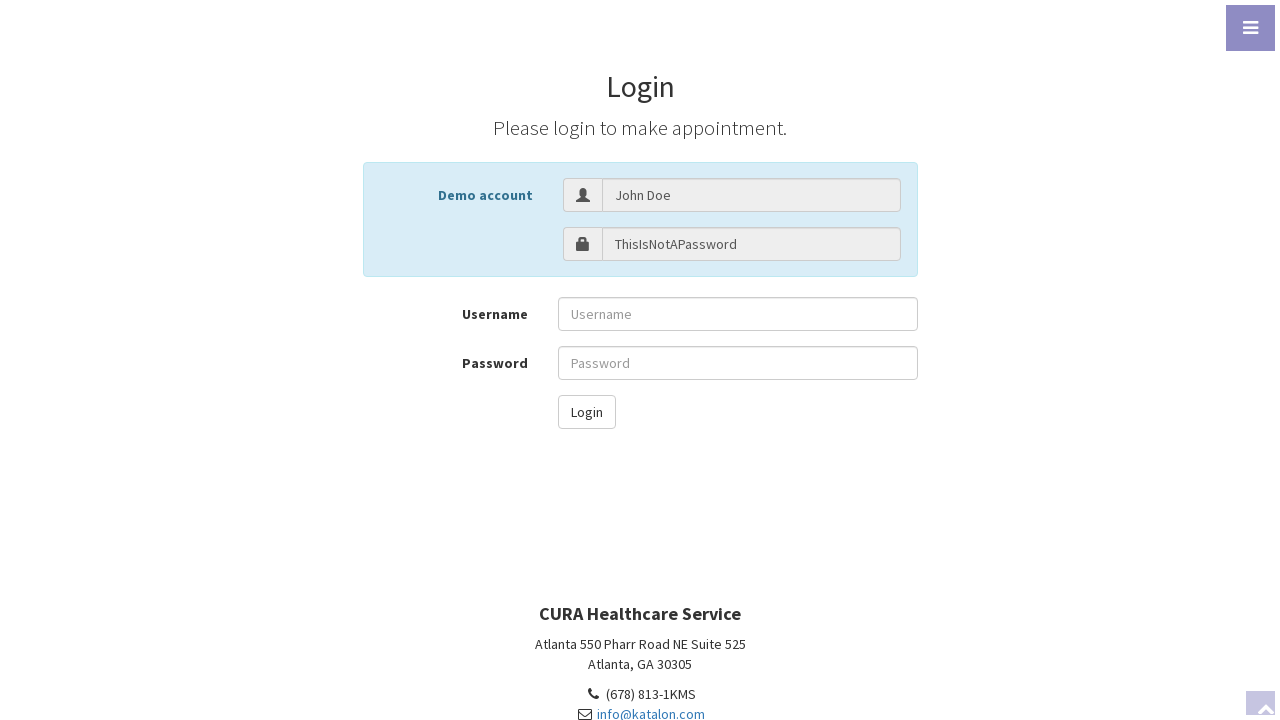

Navigated to login page at https://katalon-demo-cura.herokuapp.com/profile.php#login
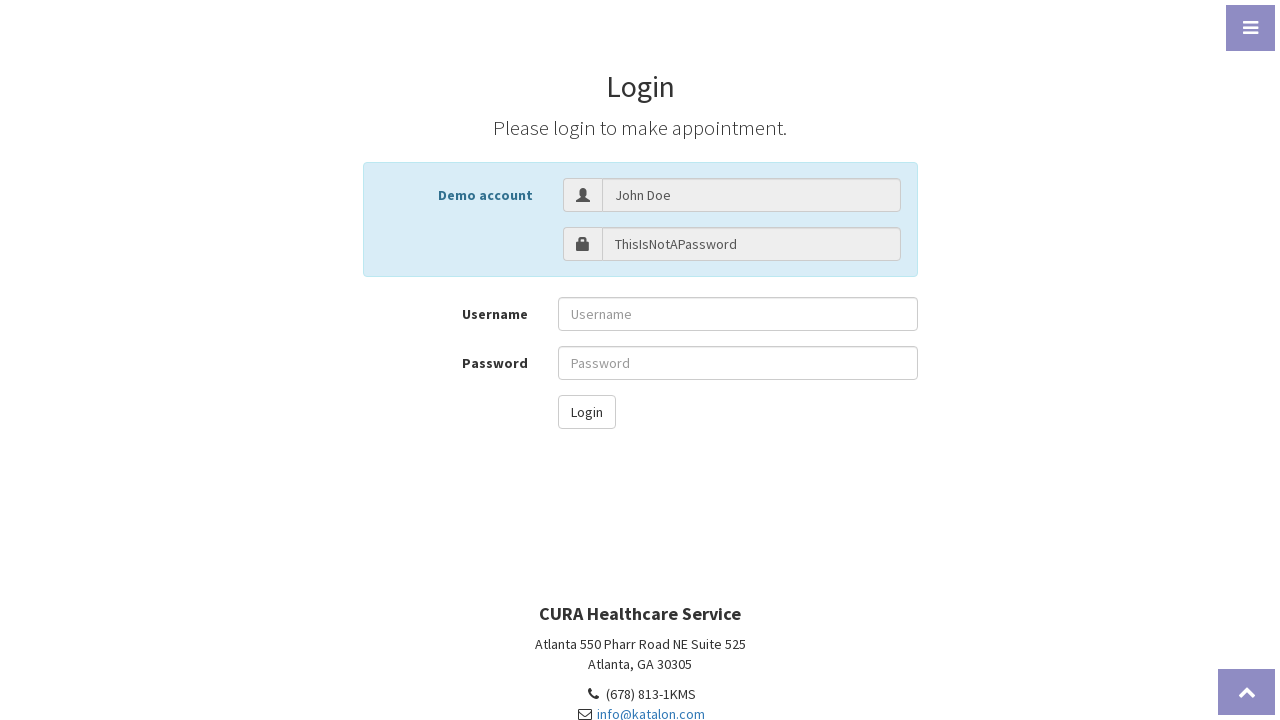

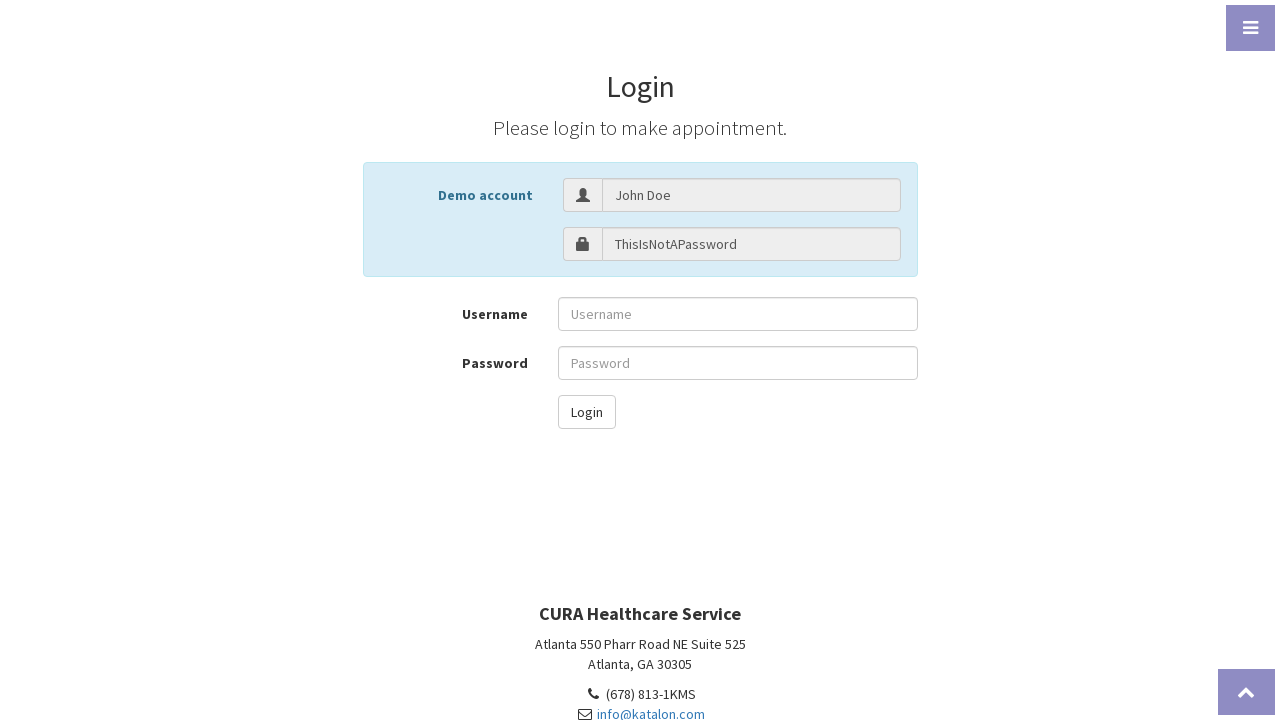